Navigates to WiseQuarter website and verifies the URL contains expected text

Starting URL: https://wisequarter.com

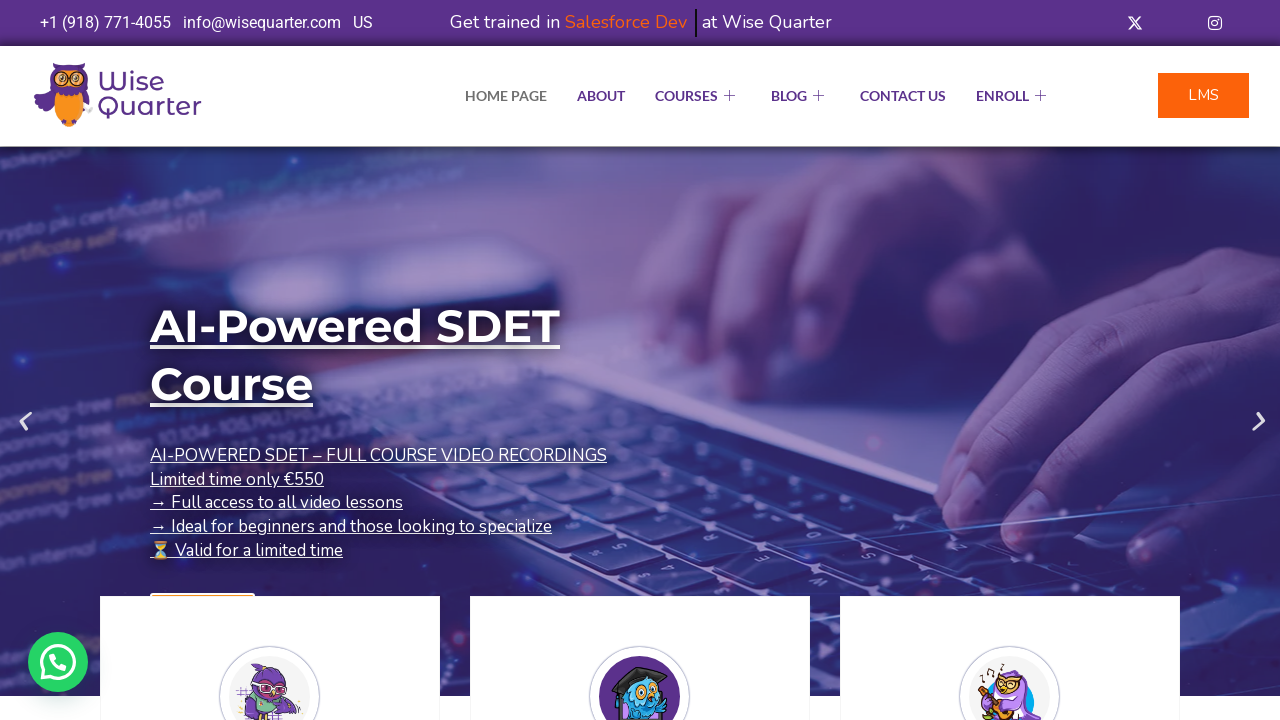

Retrieved current URL from page
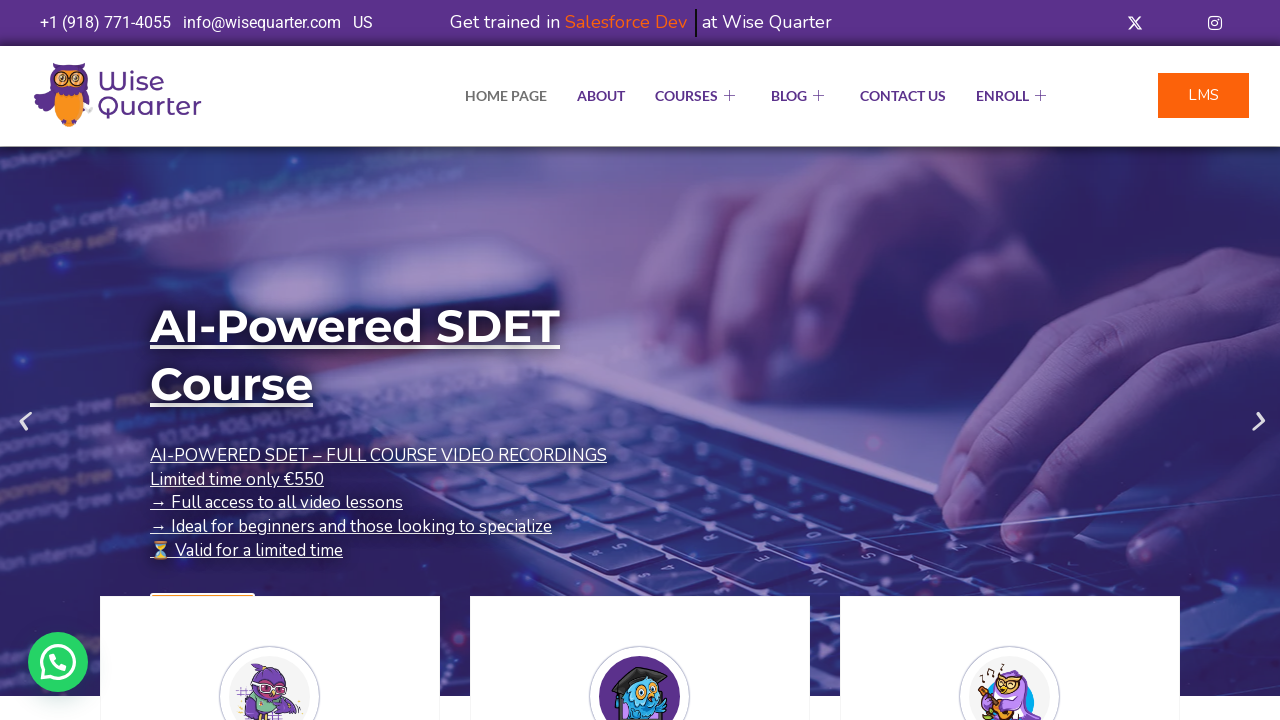

Verified URL contains 'wisequarter' text
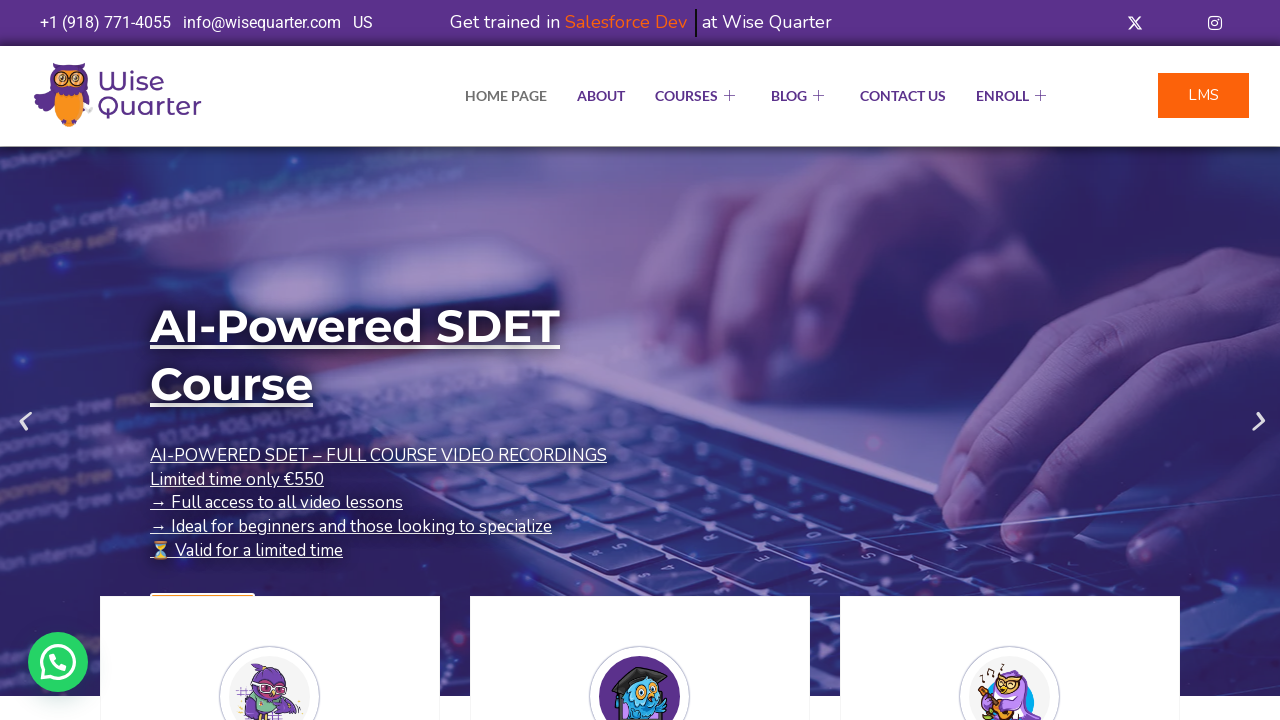

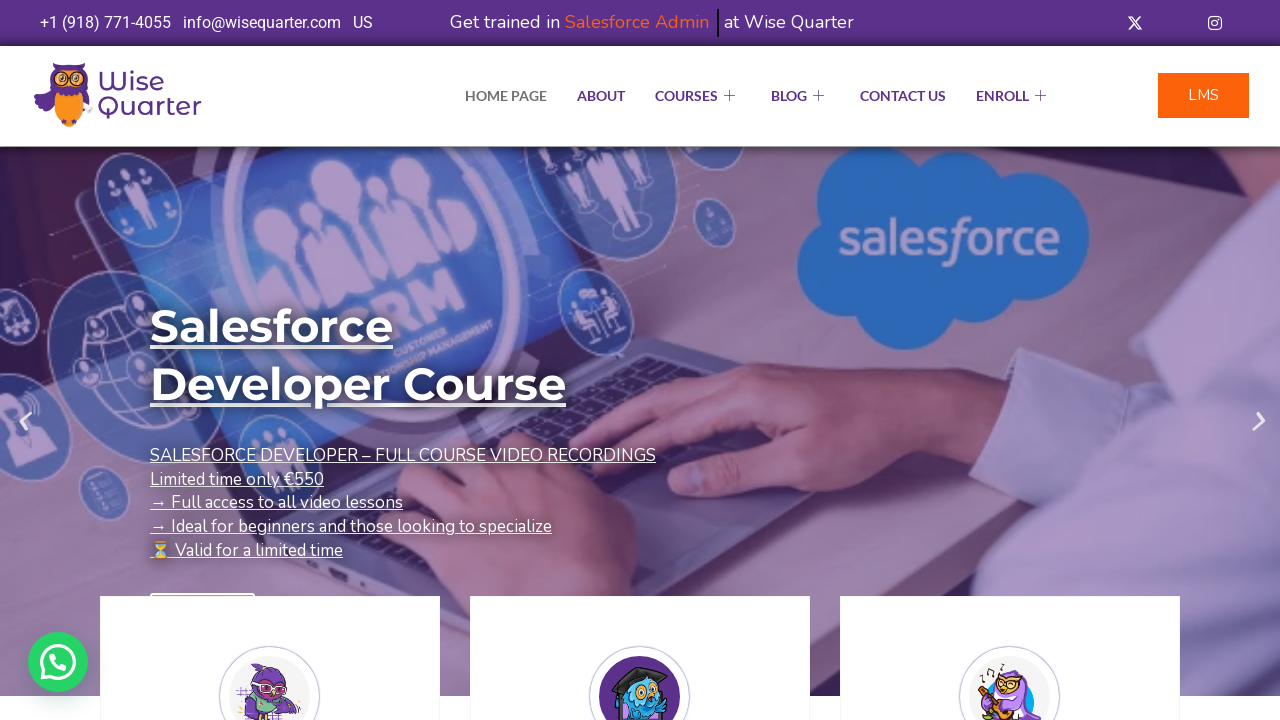